Tests JavaScript alert by clicking the alert button, accepting it, and then iterating through buttons to find and print "Click for JS Confirm"

Starting URL: https://the-internet.herokuapp.com/javascript_alerts

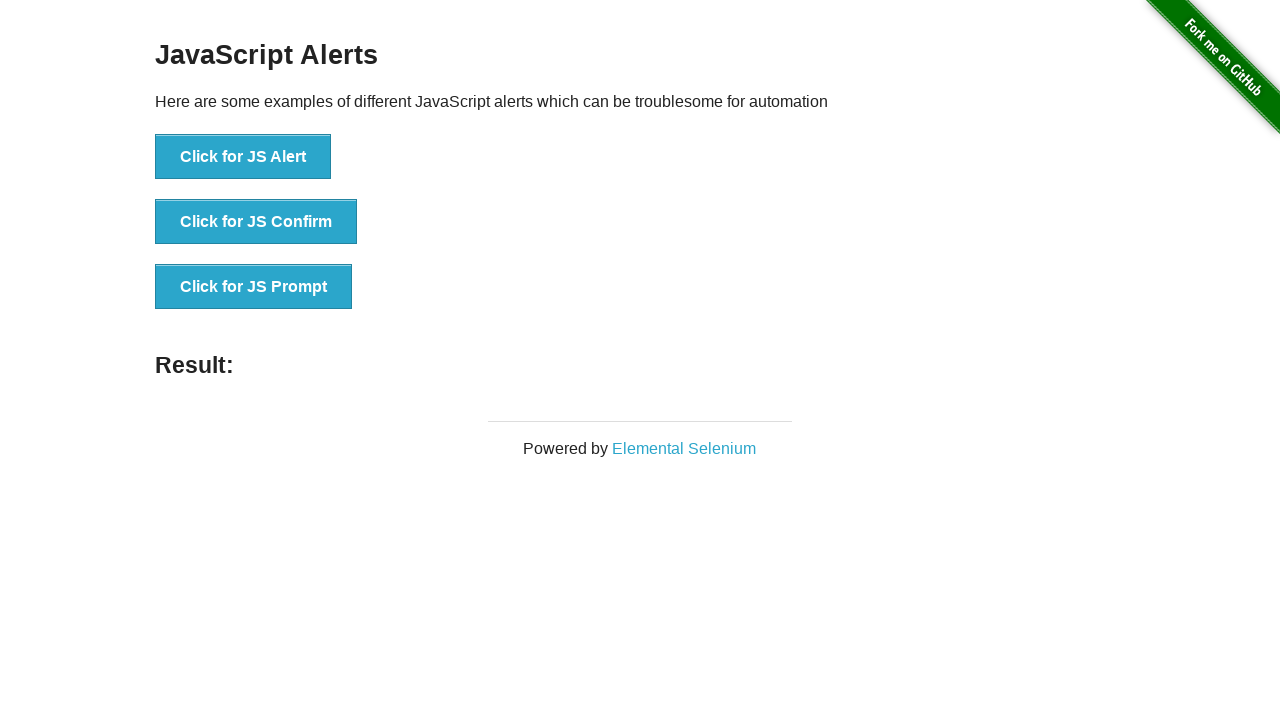

Clicked the JS Alert button at (243, 157) on xpath=//button[@onclick='jsAlert()']
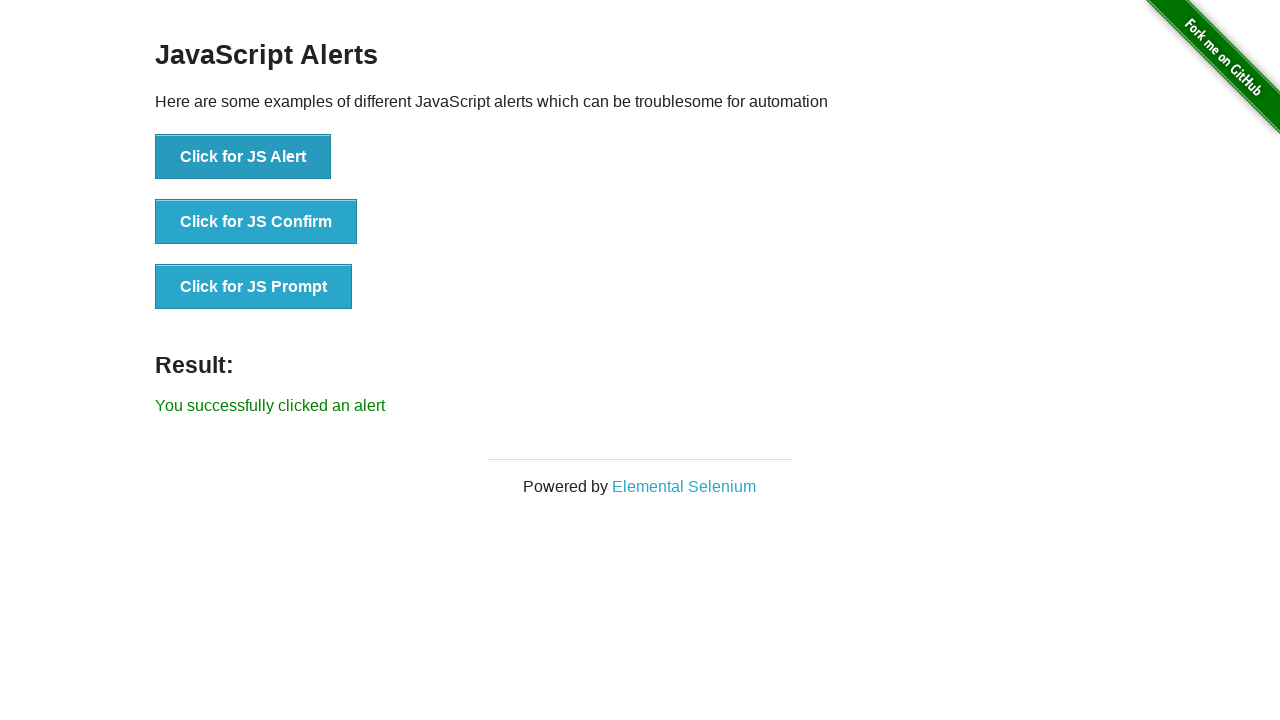

Set up dialog handler to accept alerts
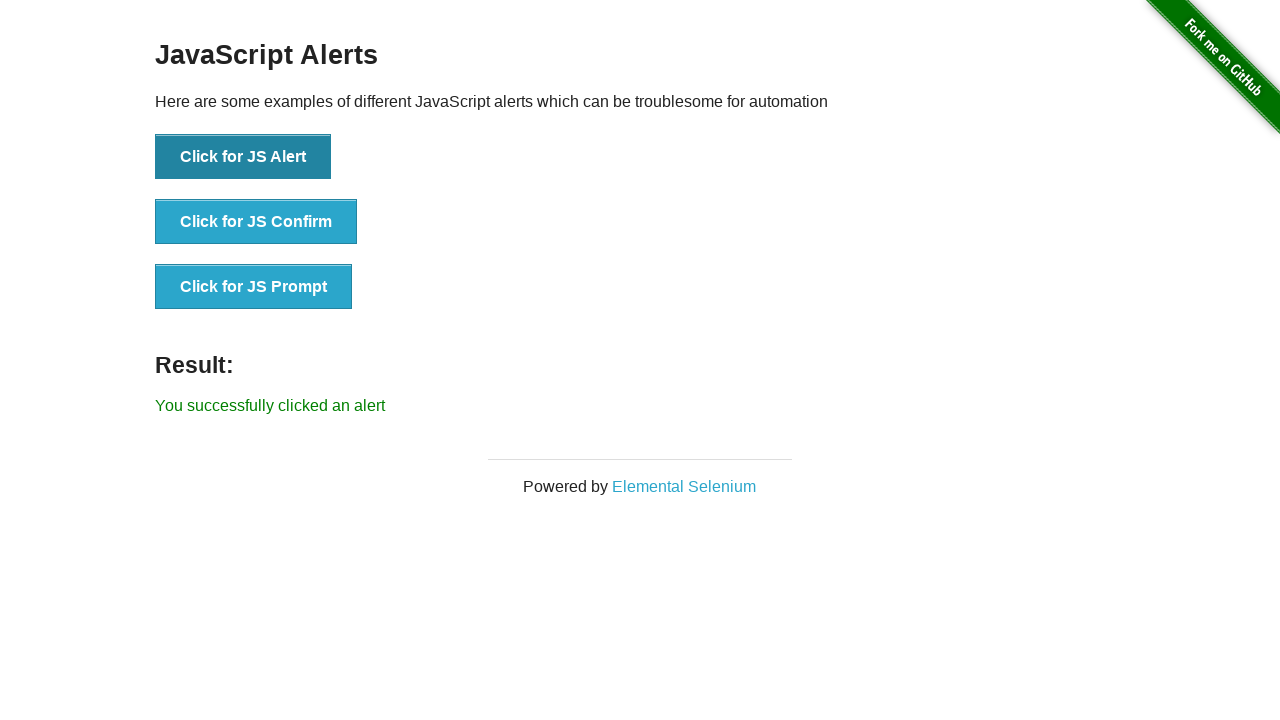

Retrieved all button elements from the page
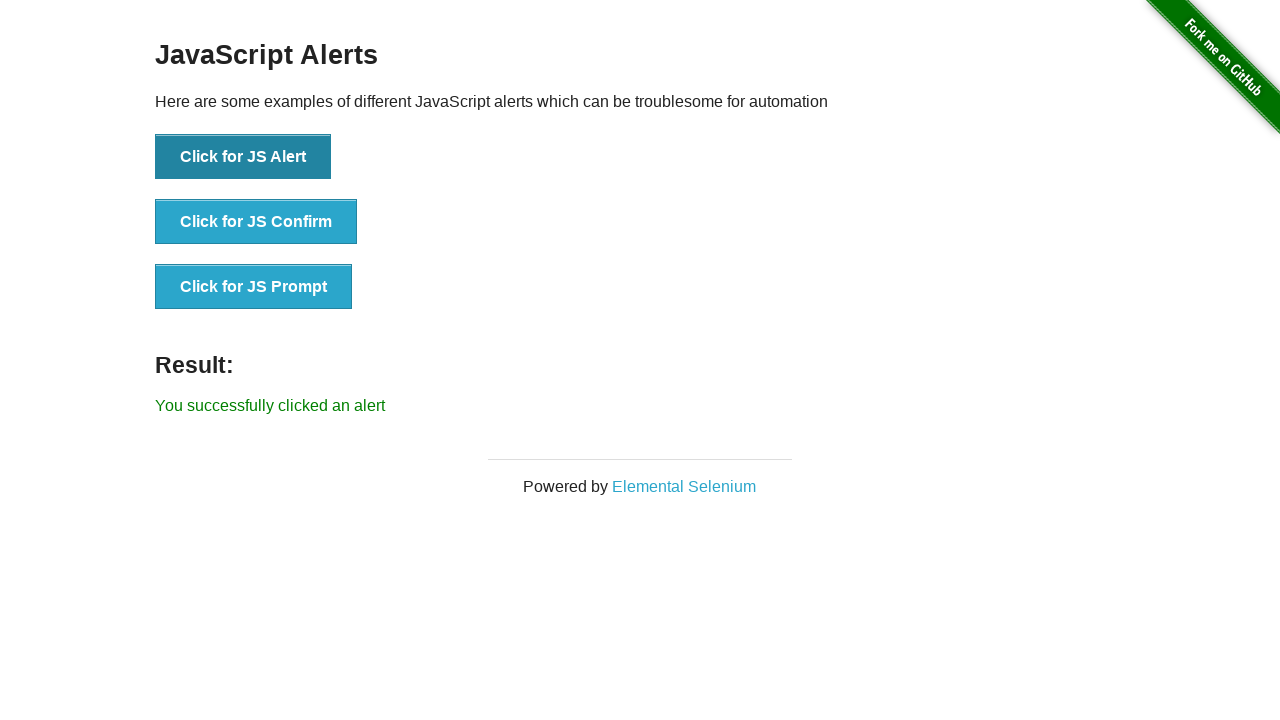

Found and printed button with text 'Click for JS Confirm'
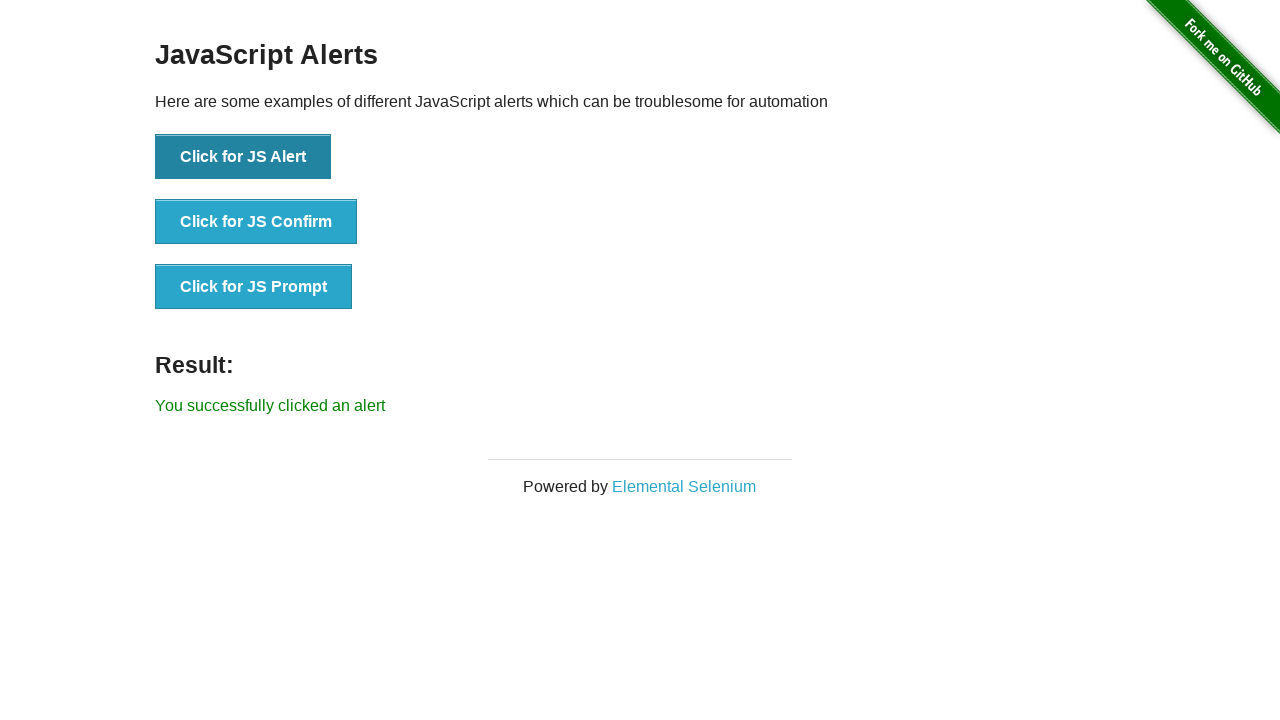

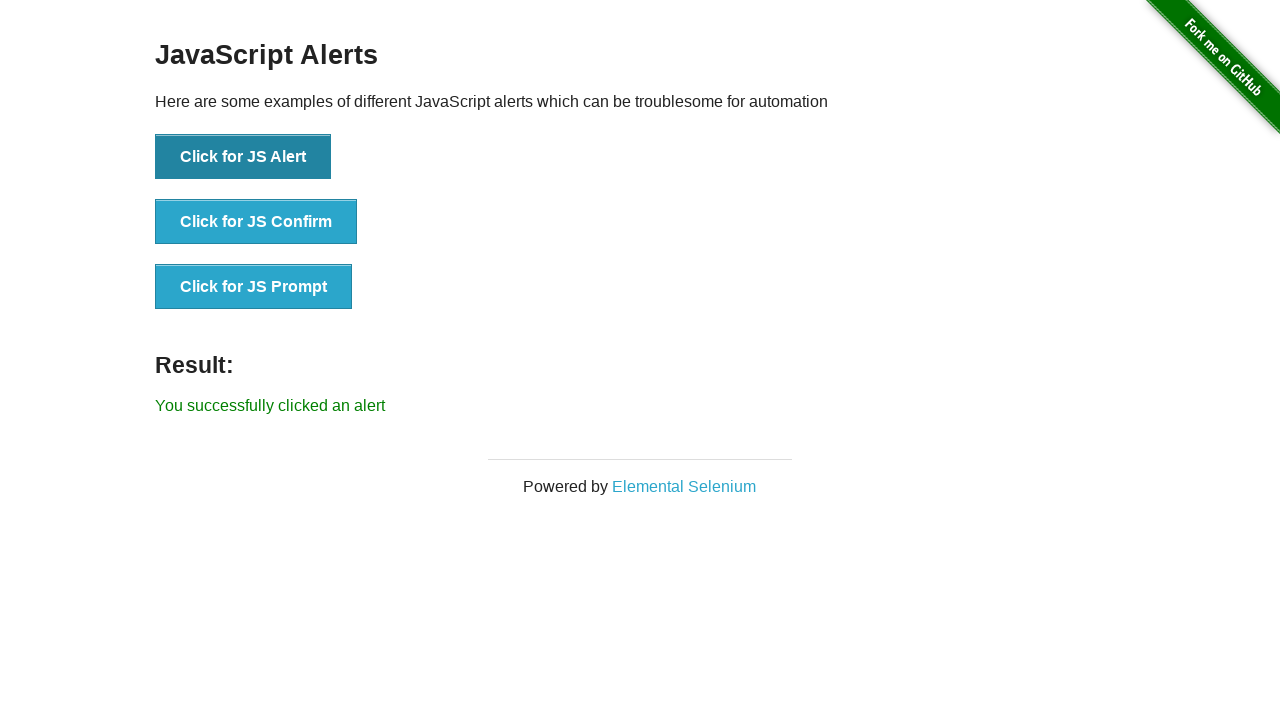